Tests dropdown handling functionality on a registration form by interacting with a Skills dropdown (selecting options by index, value, and visible text) and verifying dropdown options are properly loaded.

Starting URL: http://demo.automationtesting.in/Register.html

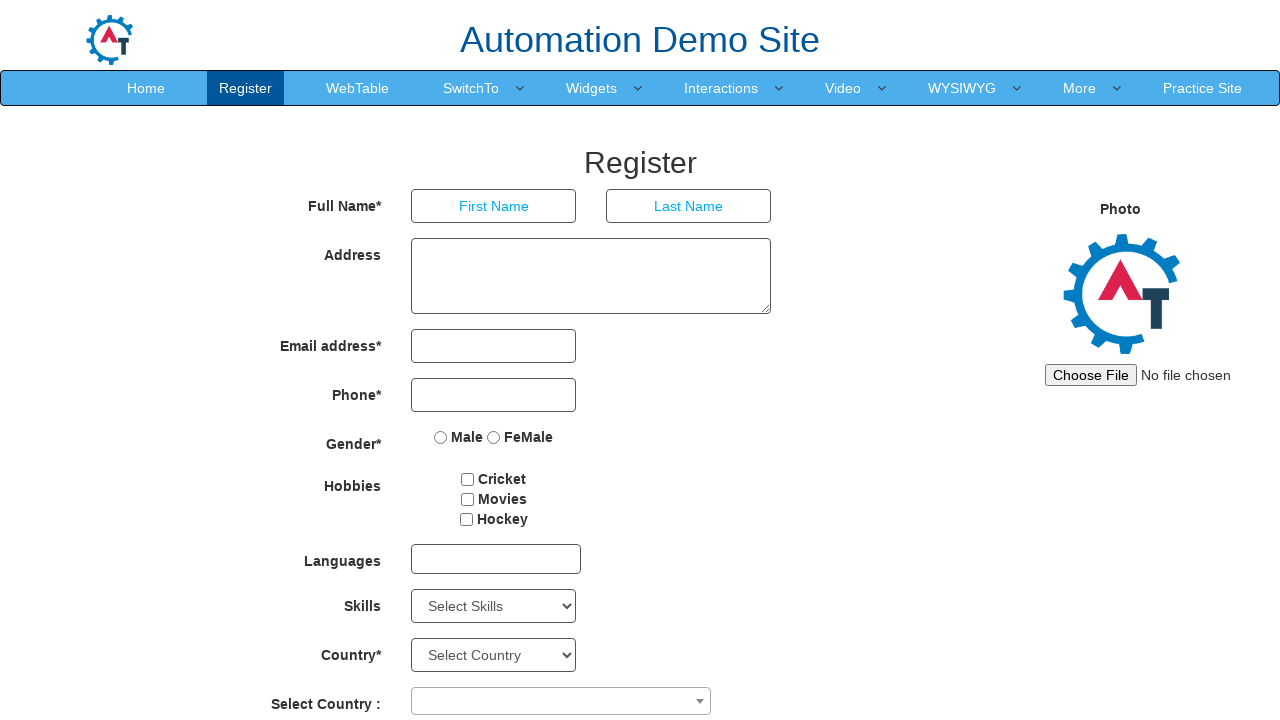

Waited for Skills dropdown to be visible
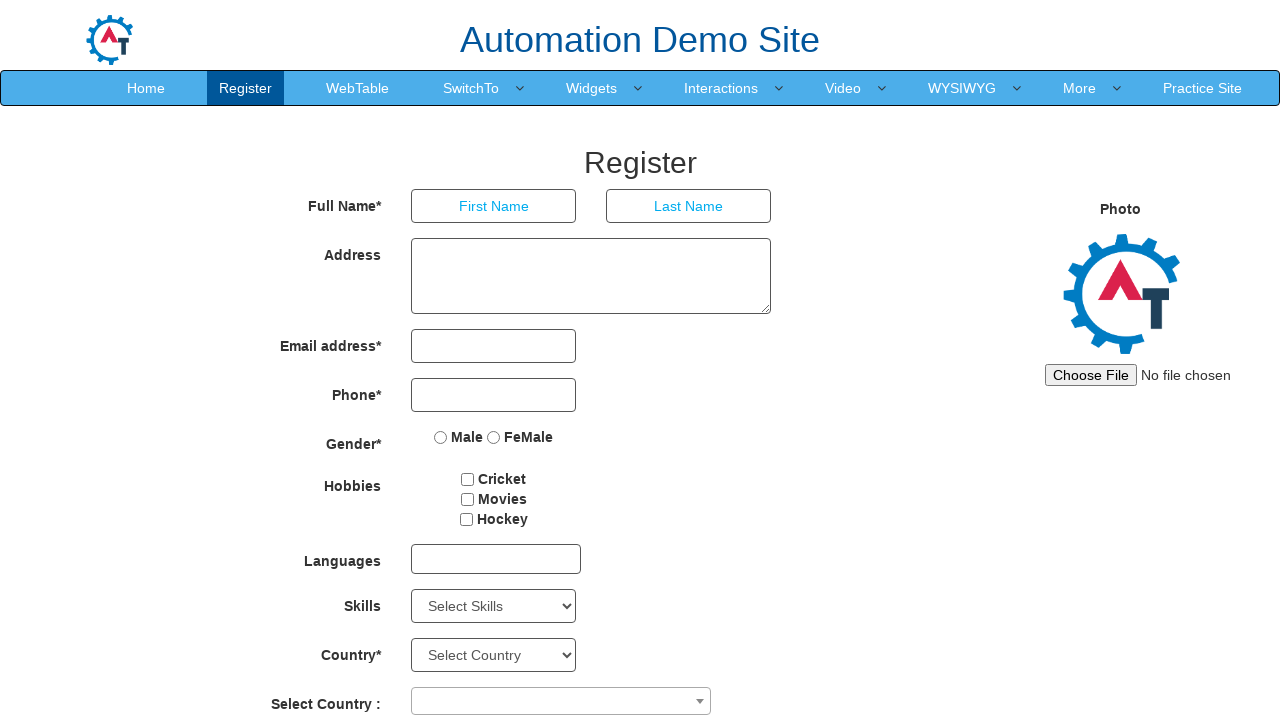

Located Skills dropdown element
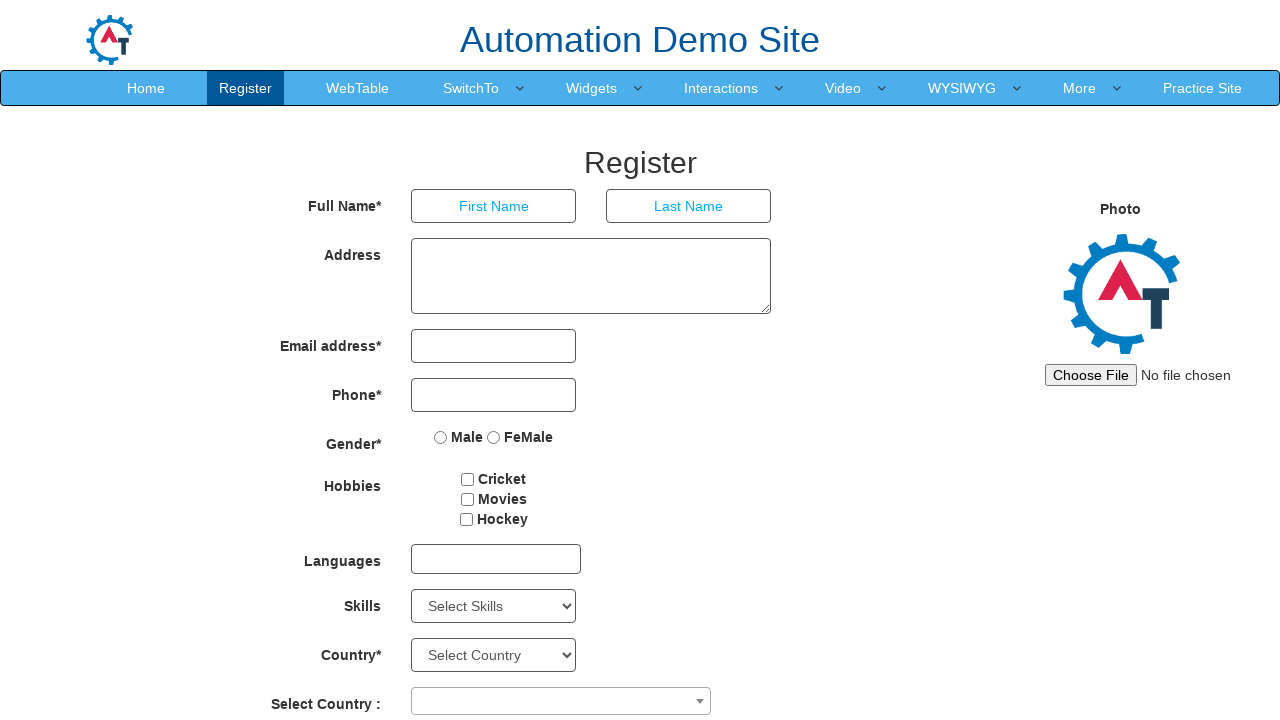

Selected option at index 4 in Skills dropdown on #Skills
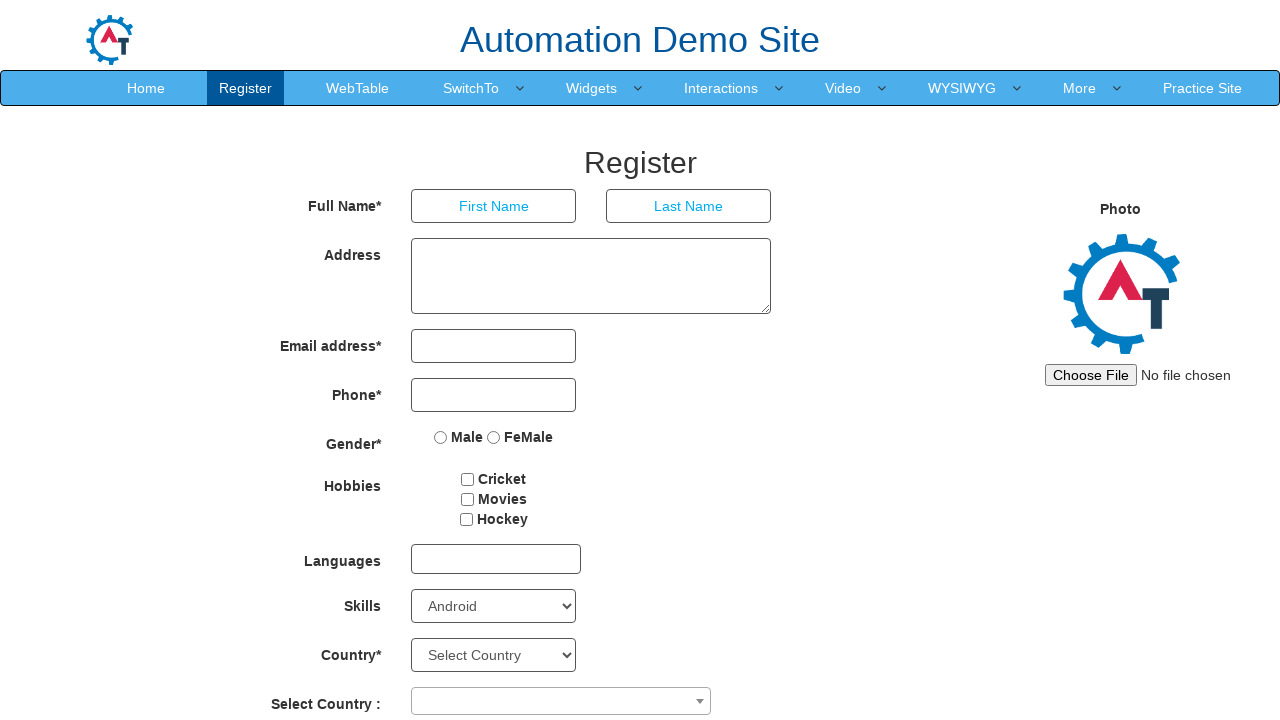

Selected 'Backup Management' option by value in Skills dropdown on #Skills
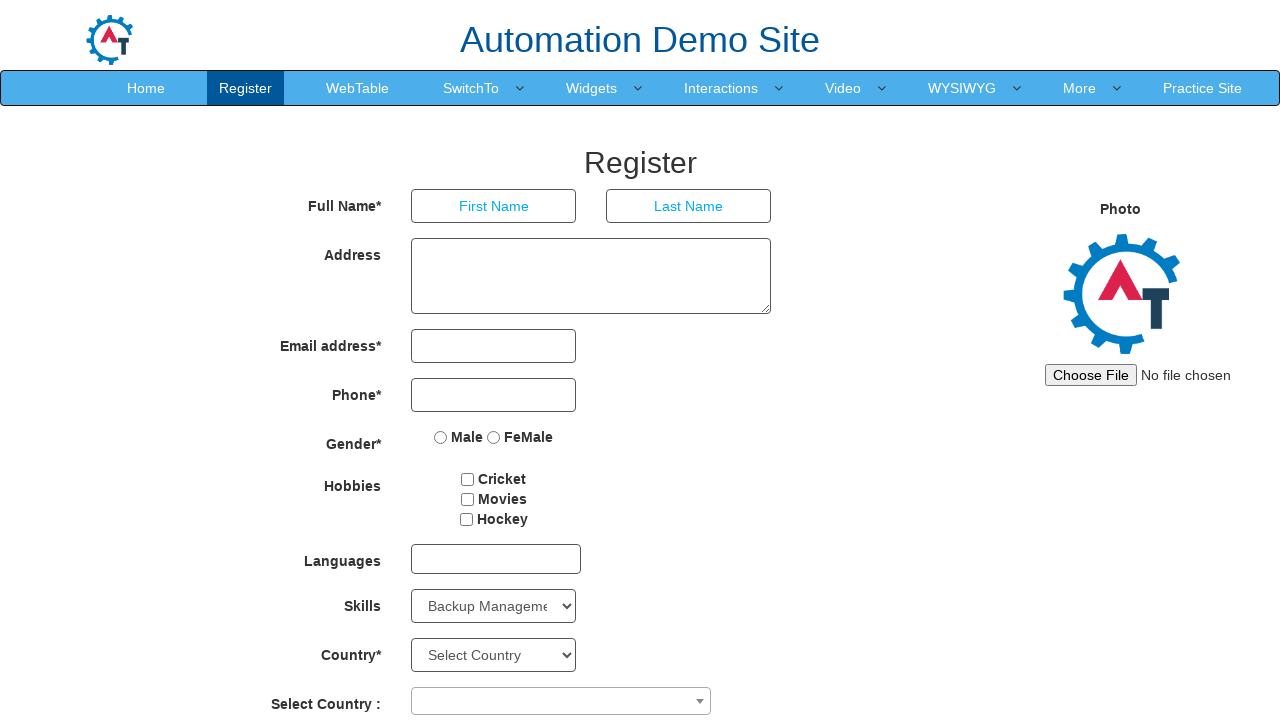

Selected 'Analytics' option by visible text in Skills dropdown on #Skills
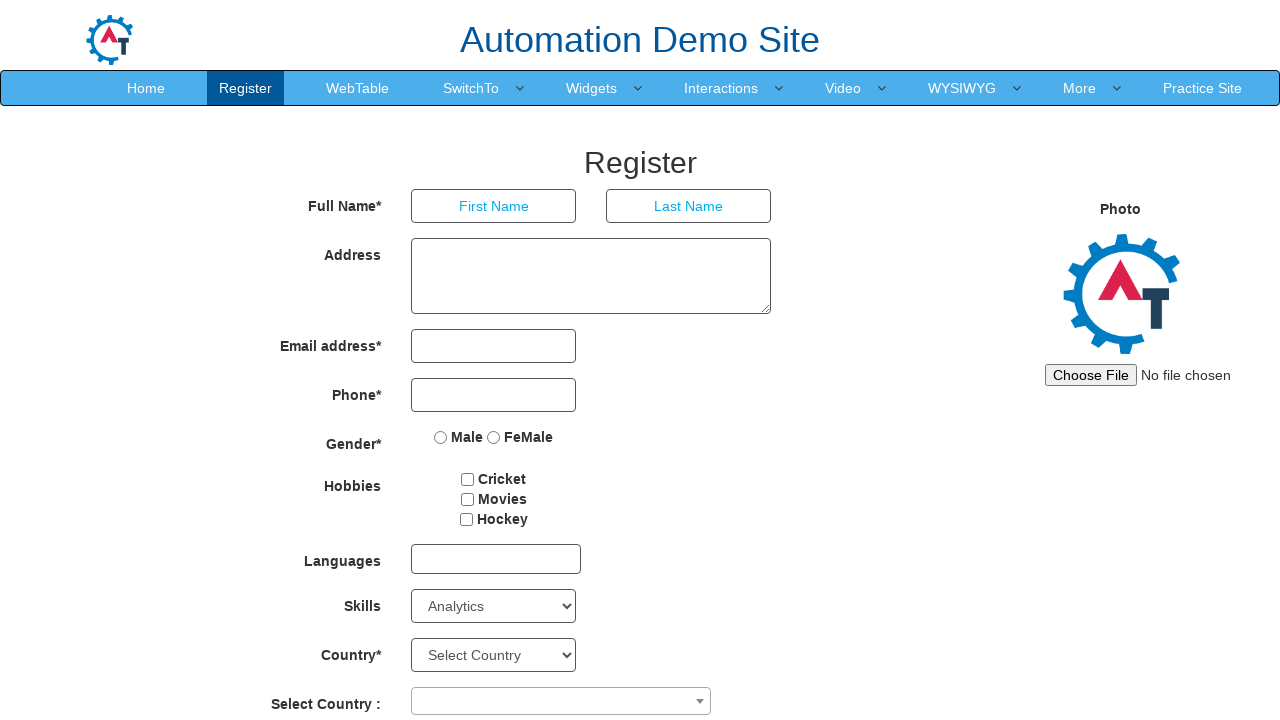

Waited for day dropdown to be visible
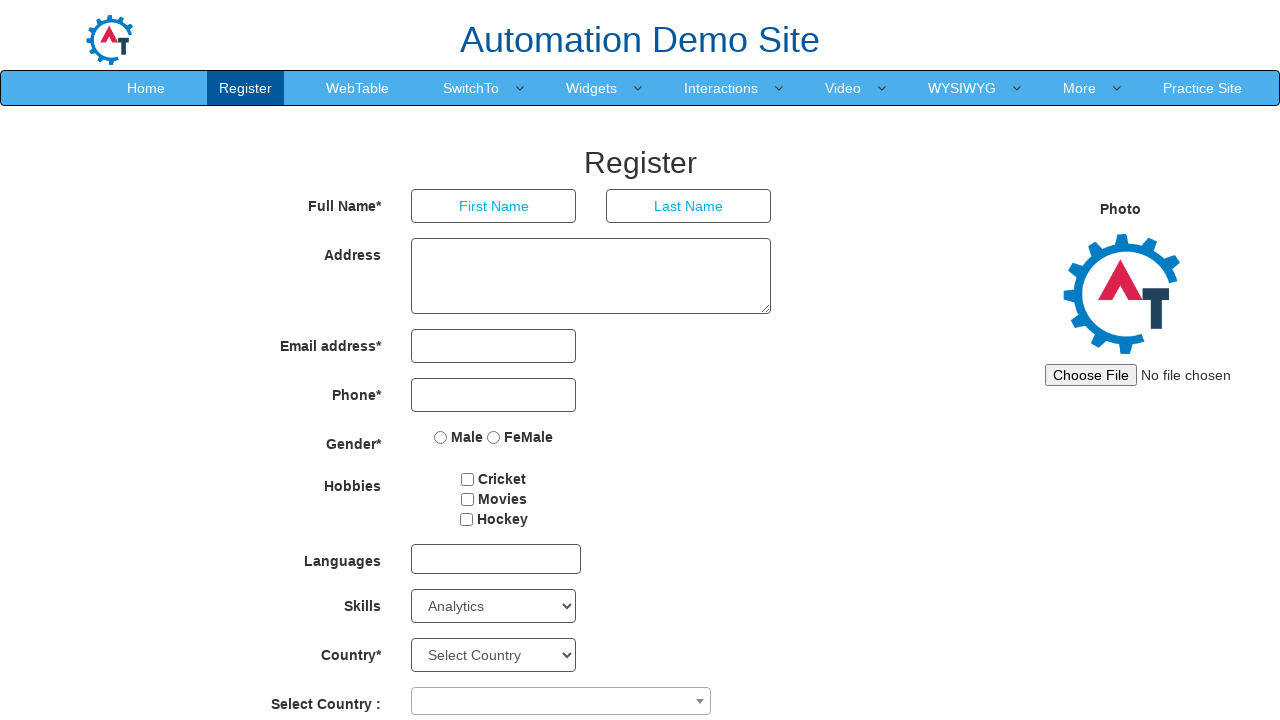

Located day dropdown element
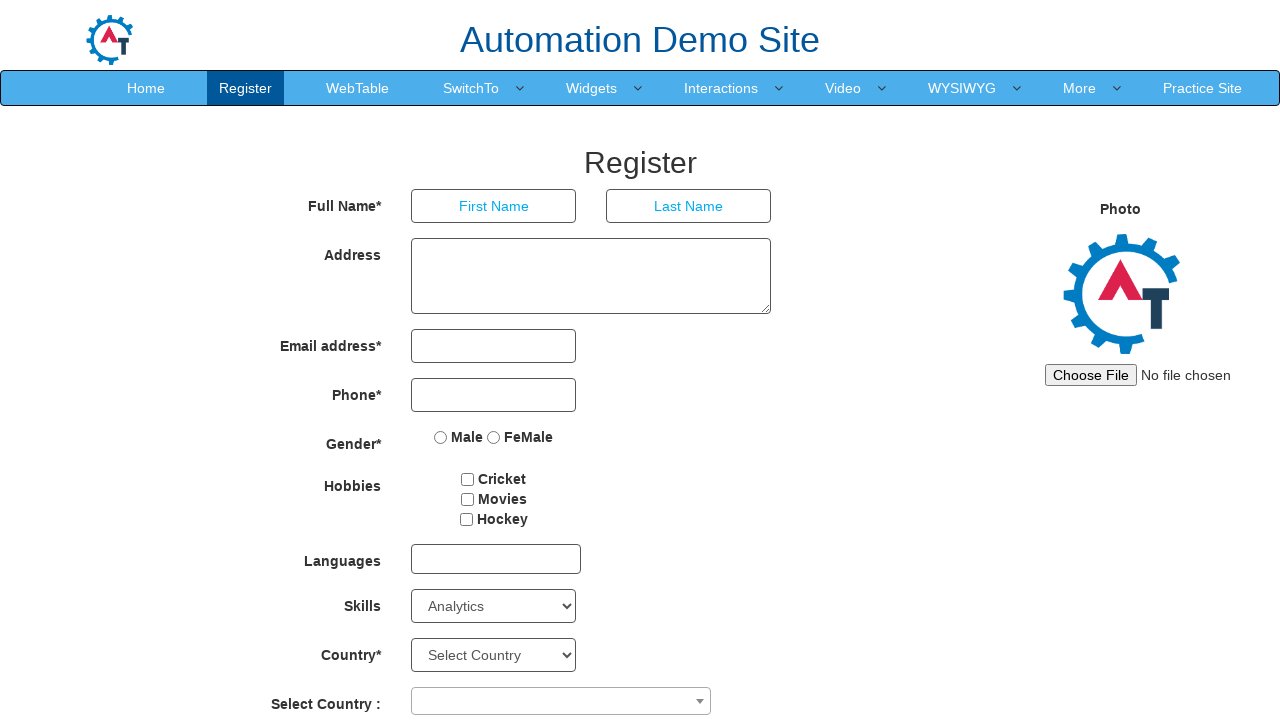

Selected day '15' in day dropdown on #daybox
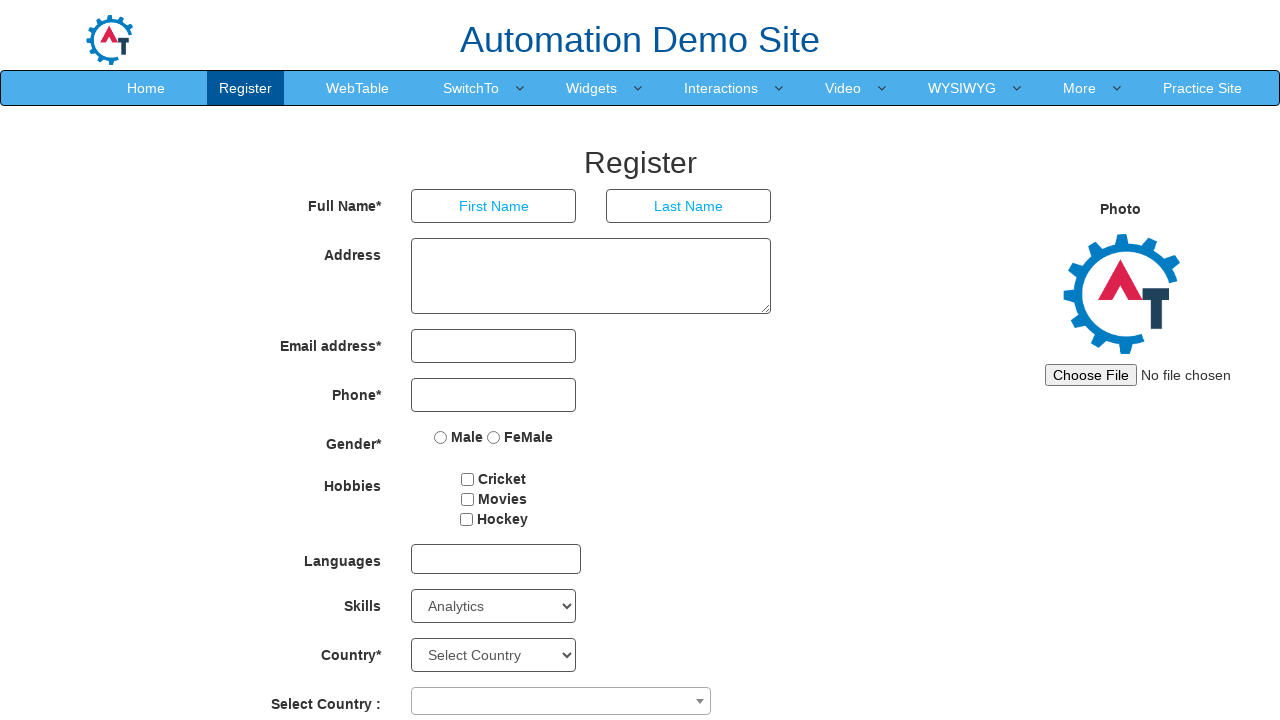

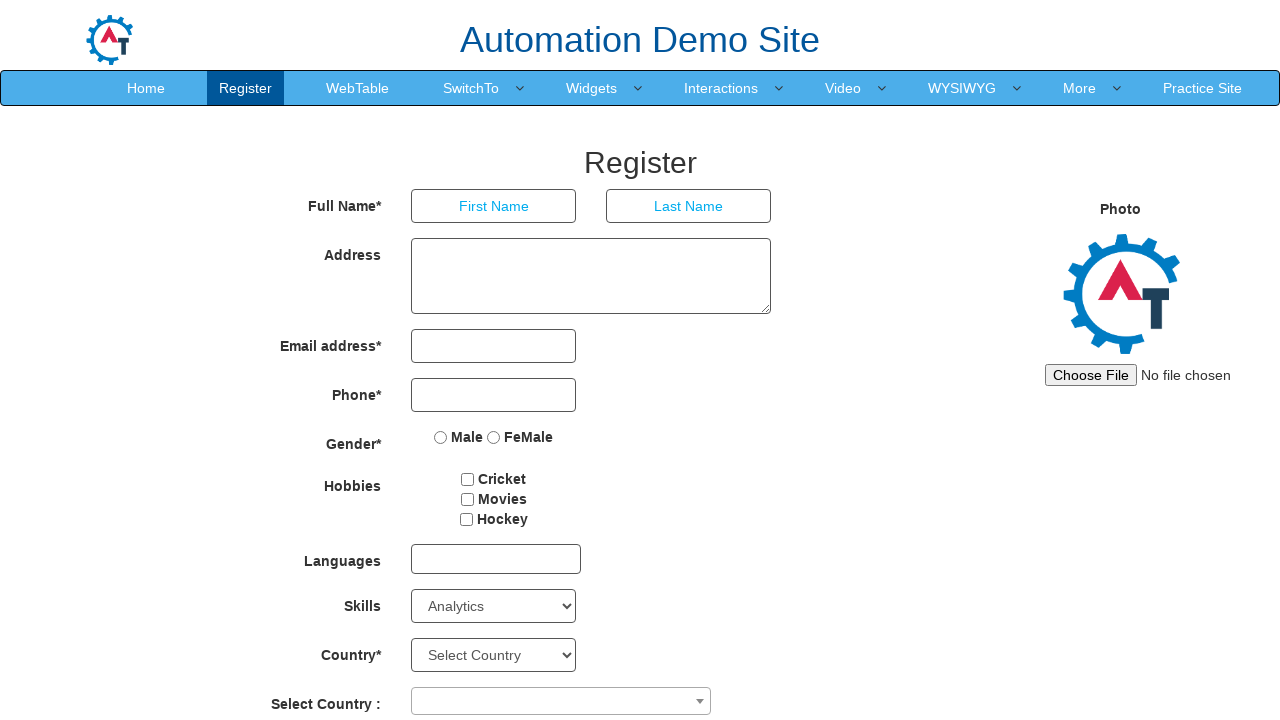